Tests keyboard key press functionality by sending SPACE key to an element and TAB key using ActionChains, then verifying the page correctly displays which key was pressed.

Starting URL: http://the-internet.herokuapp.com/key_presses

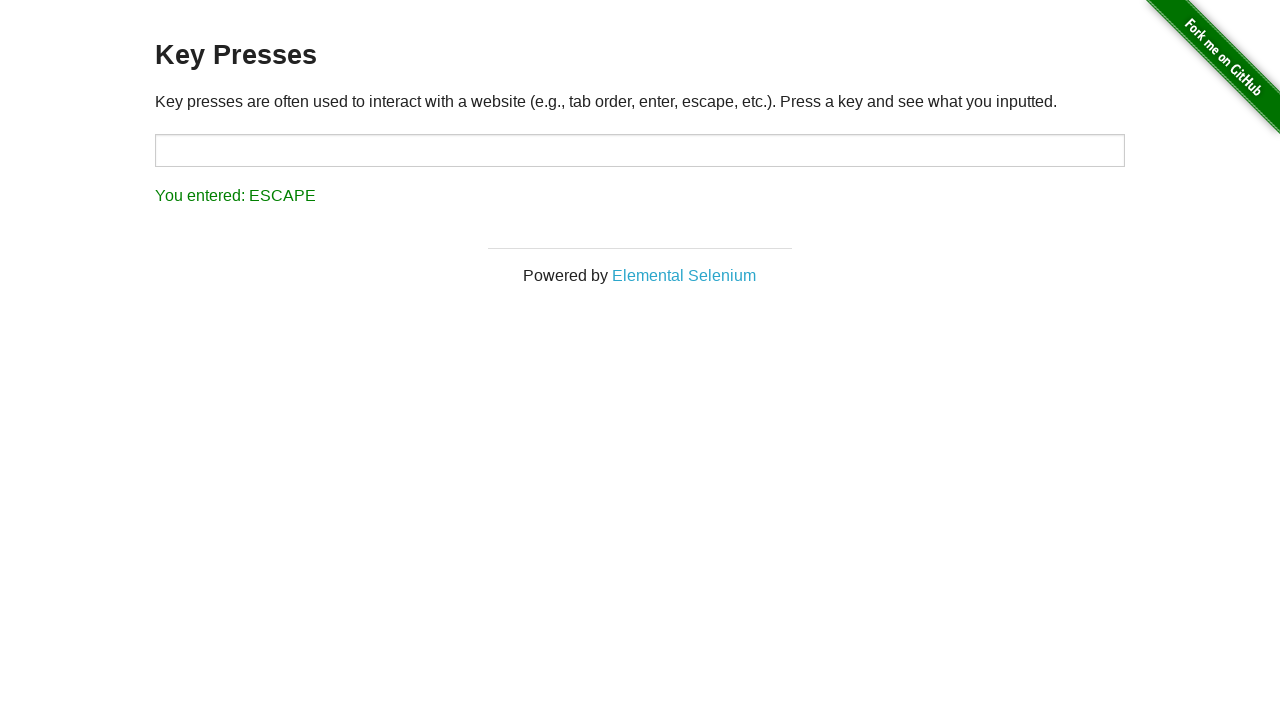

Pressed SPACE key on the example element on .example
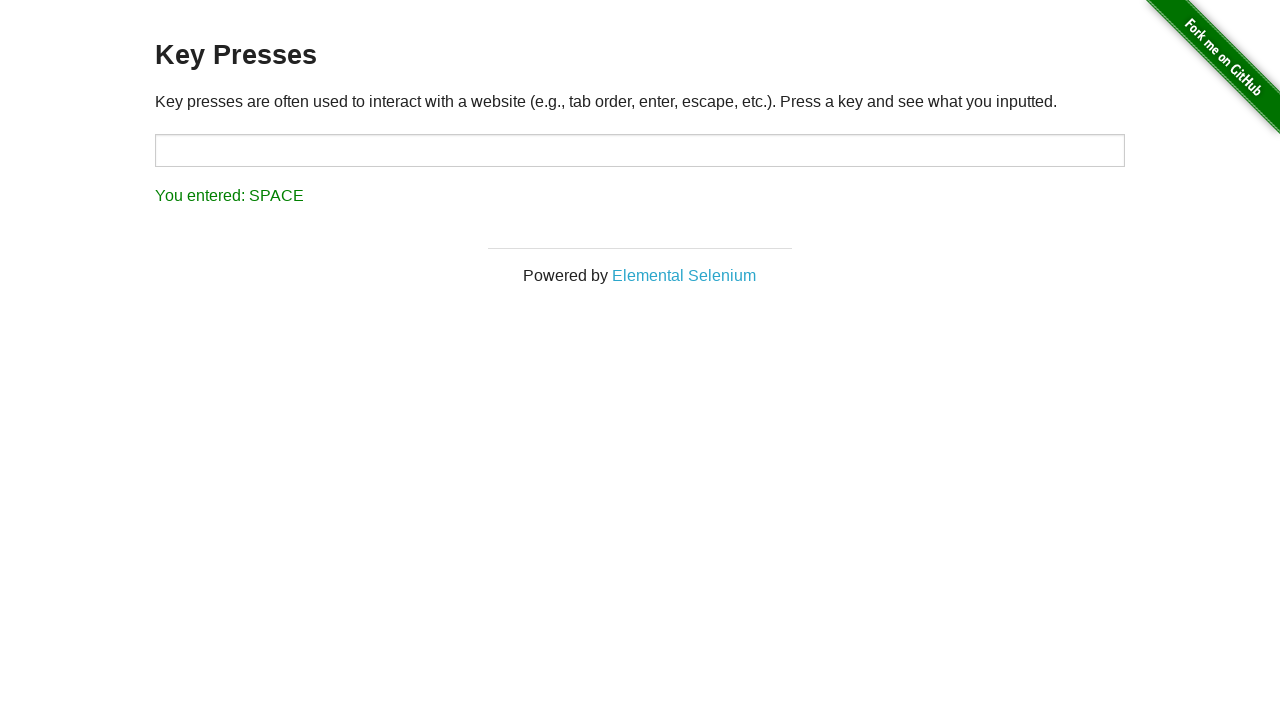

Result element loaded after SPACE key press
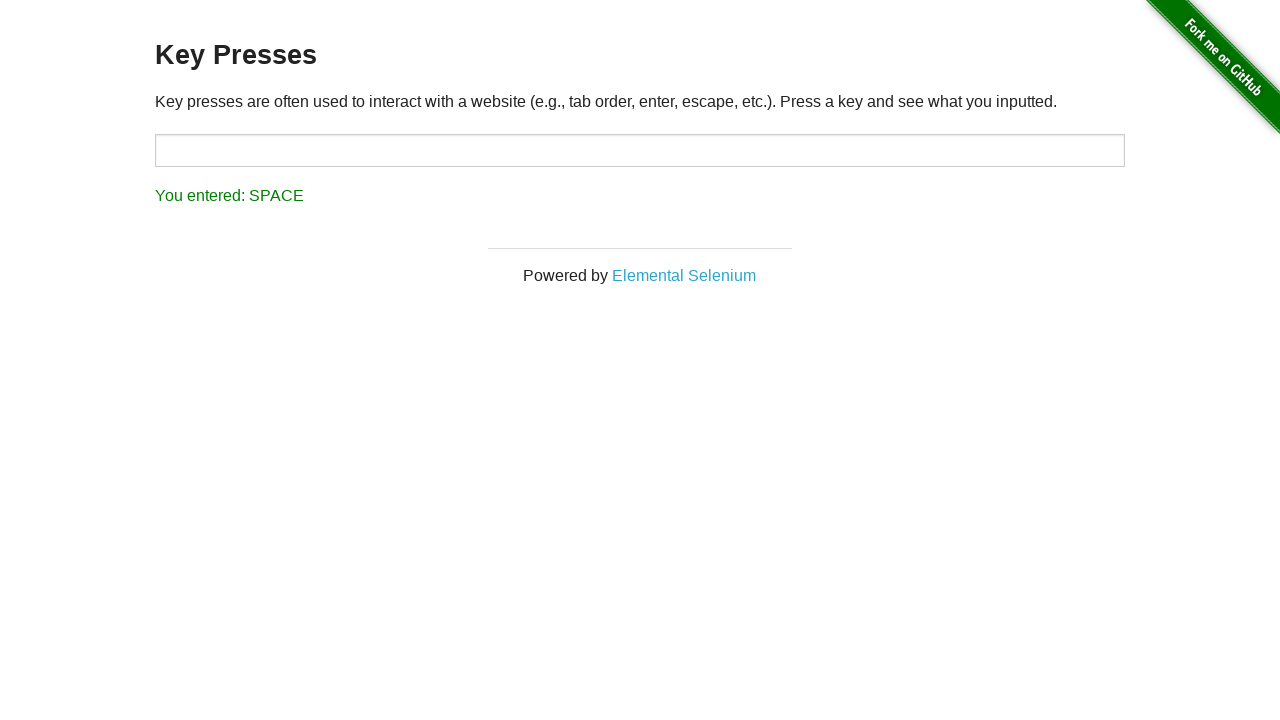

Verified result text shows 'You entered: SPACE'
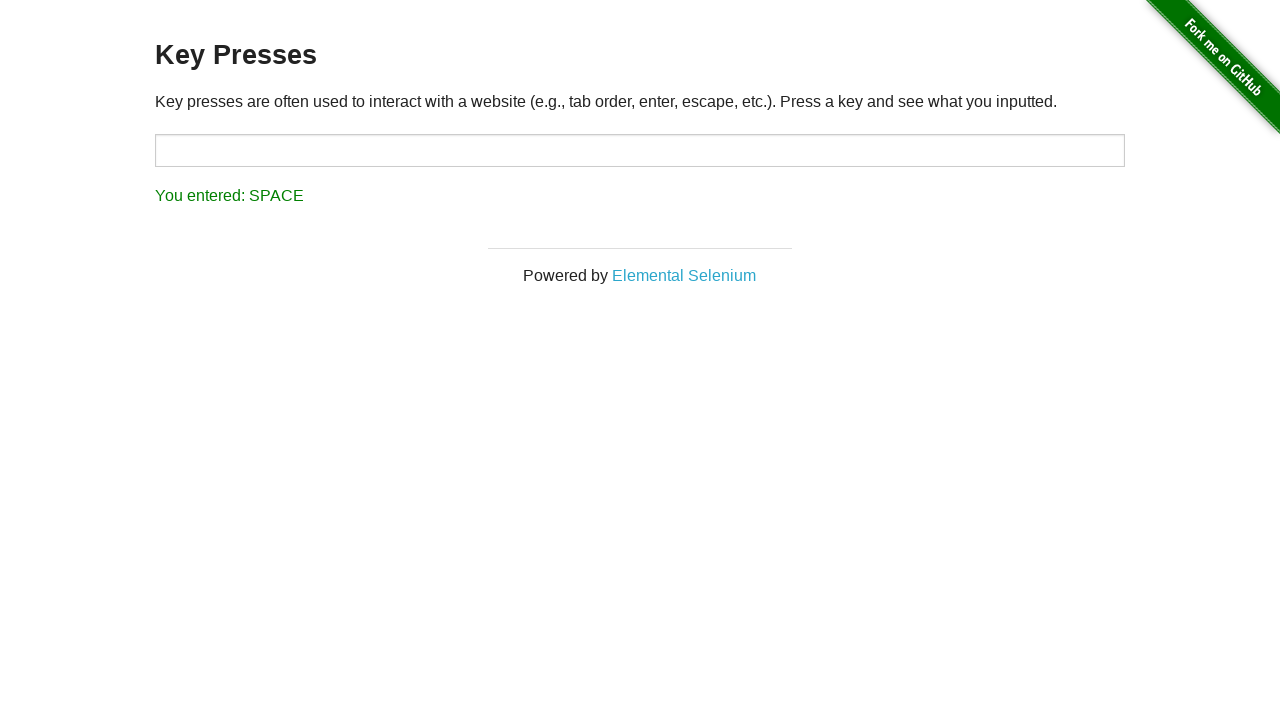

Pressed TAB key using keyboard
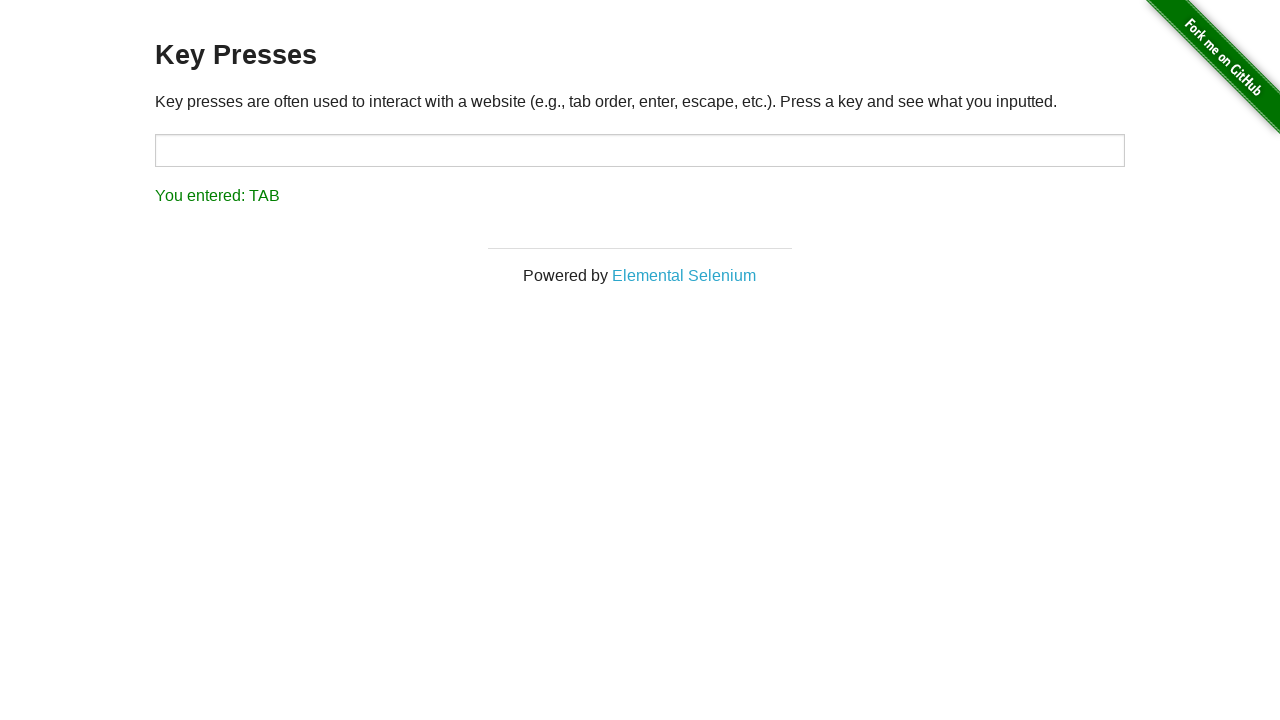

Verified result text shows 'You entered: TAB'
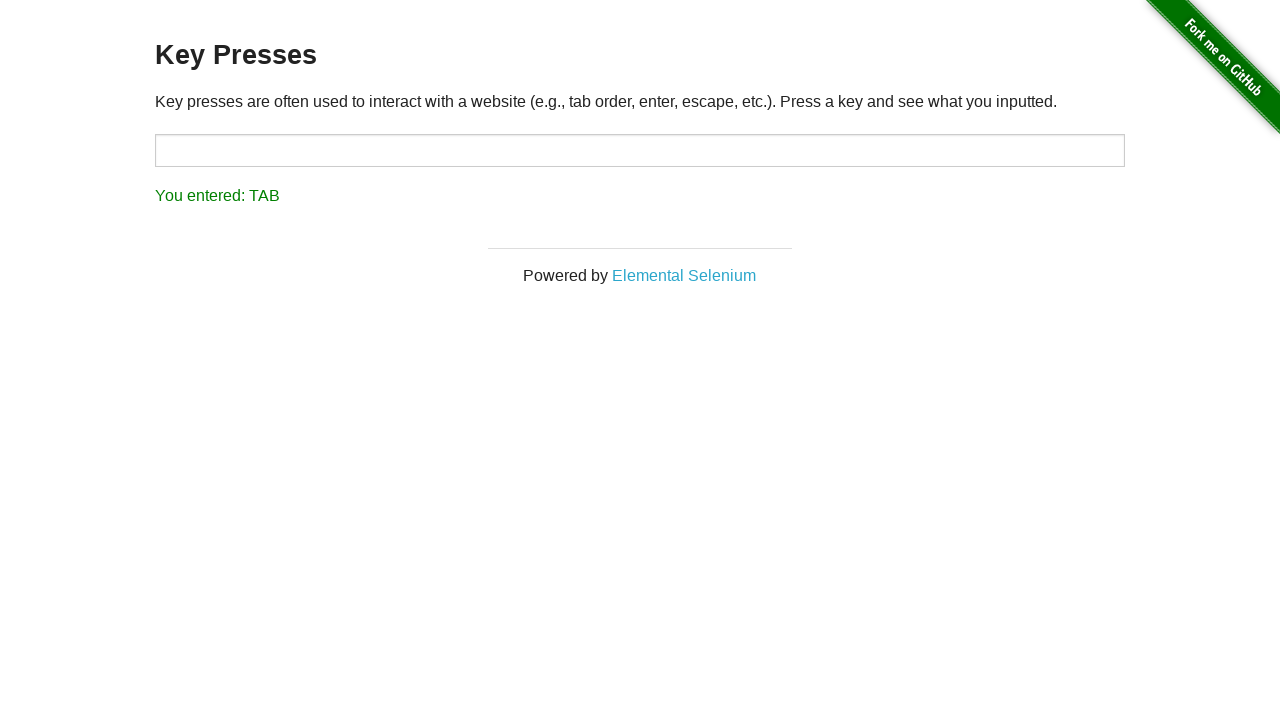

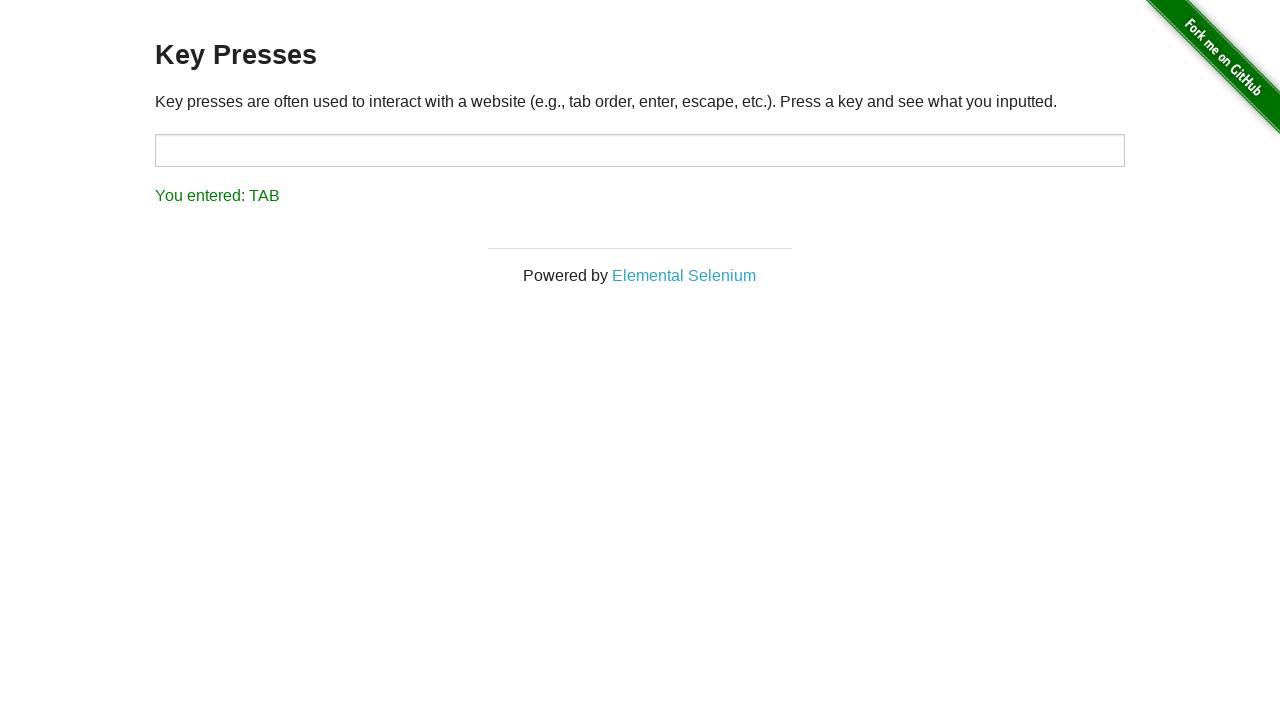